Tests sorting functionality by clicking a column header and verifies the table is sortable. Also tests pagination by clicking through pages to find a specific product (Rice).

Starting URL: https://rahulshettyacademy.com/greenkart/#/offers

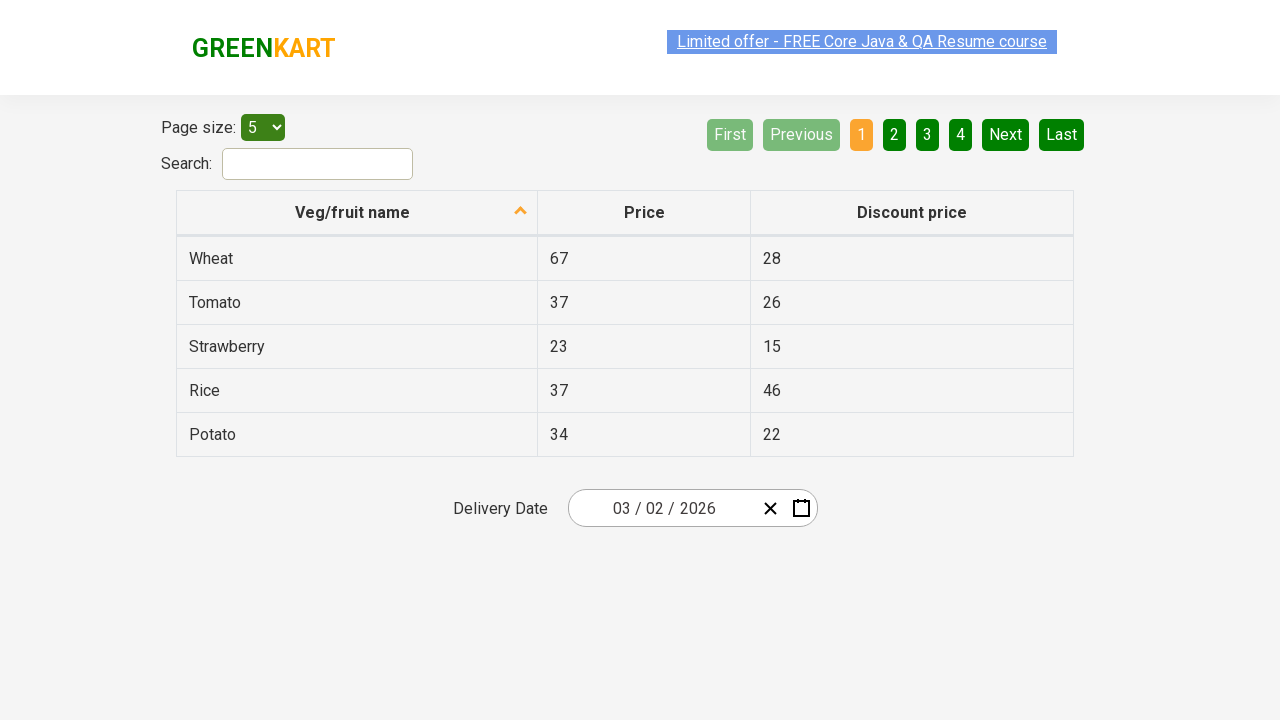

Clicked first column header to sort table at (357, 213) on xpath=//tr/th[1]
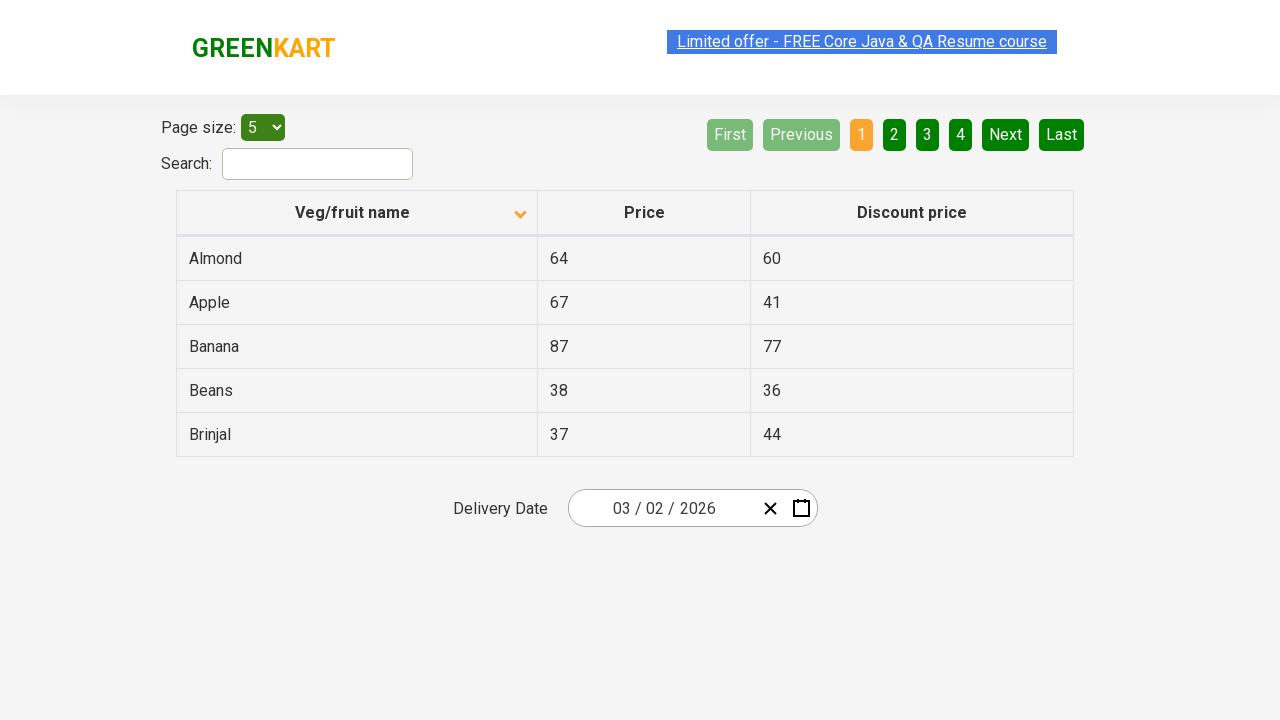

Table rows loaded and visible
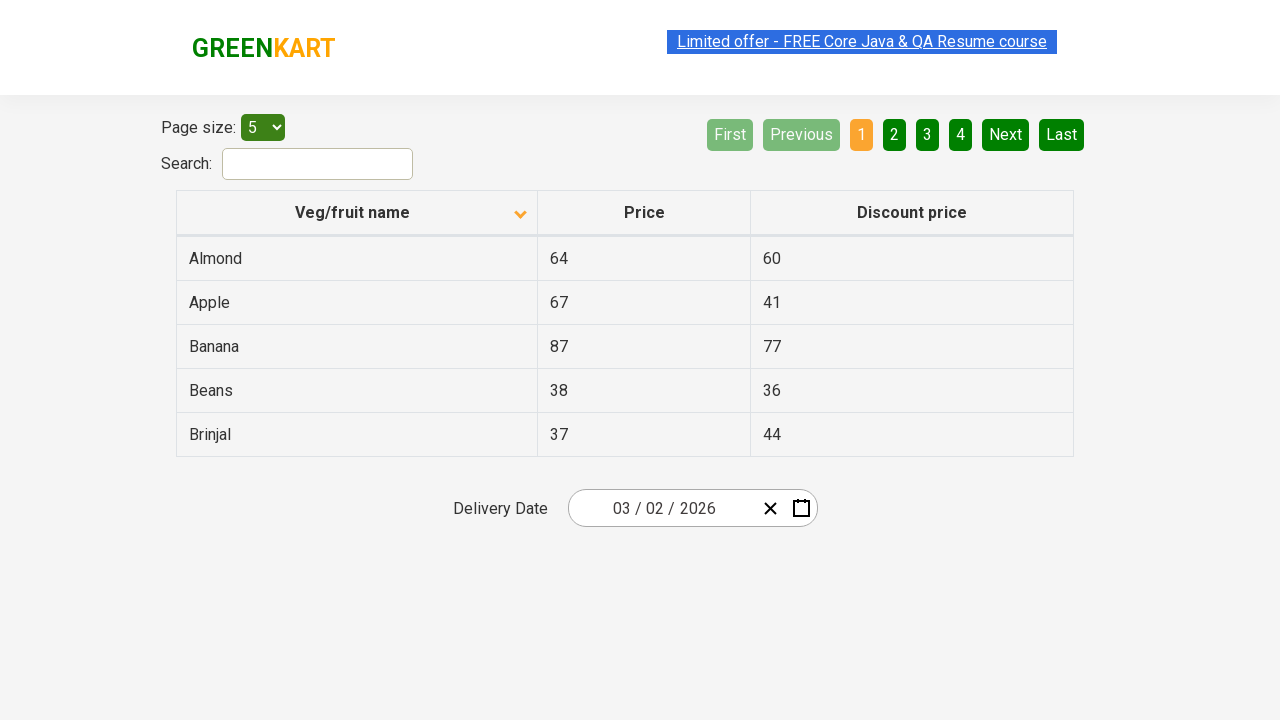

Captured all product names from first column
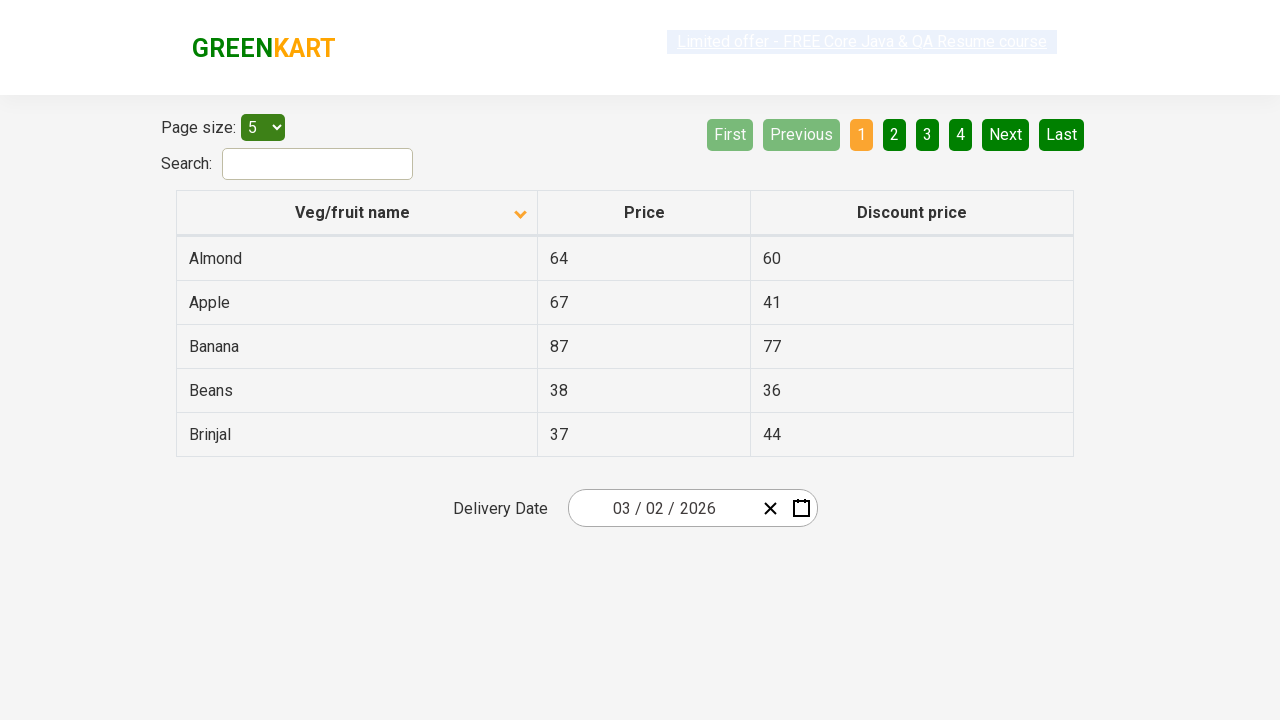

Verified table is sorted alphabetically
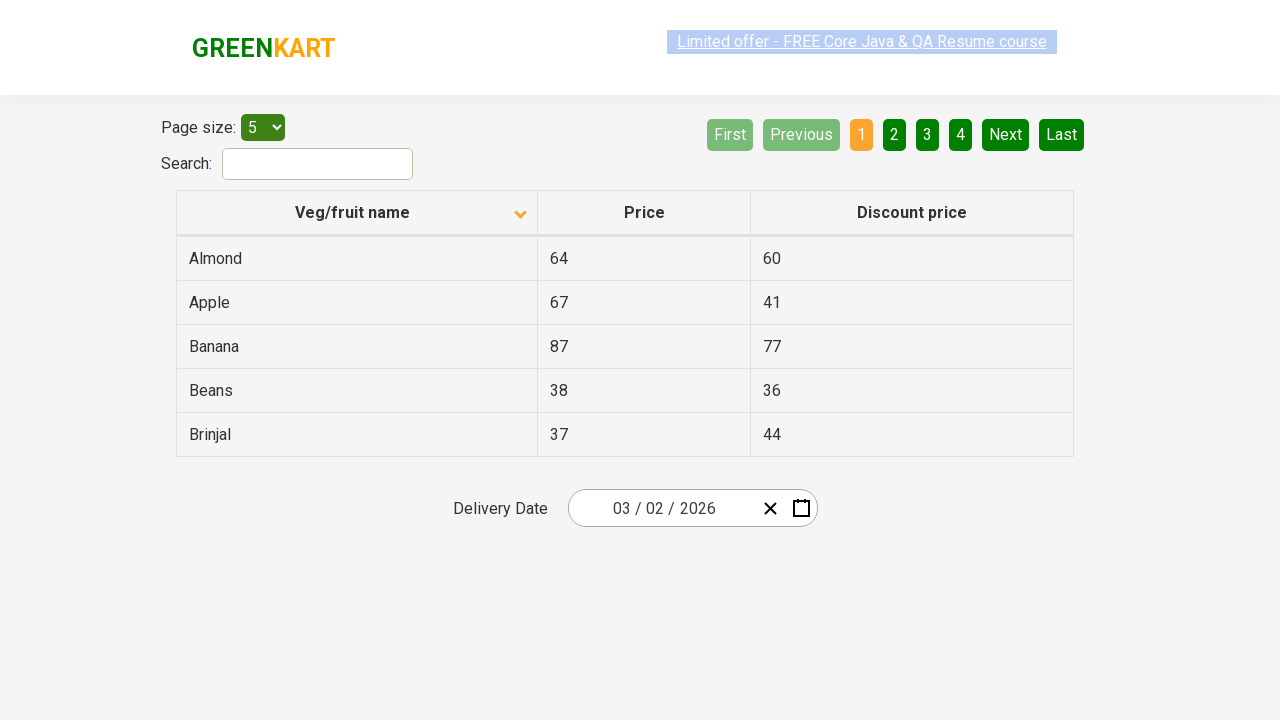

Captured product names from current page
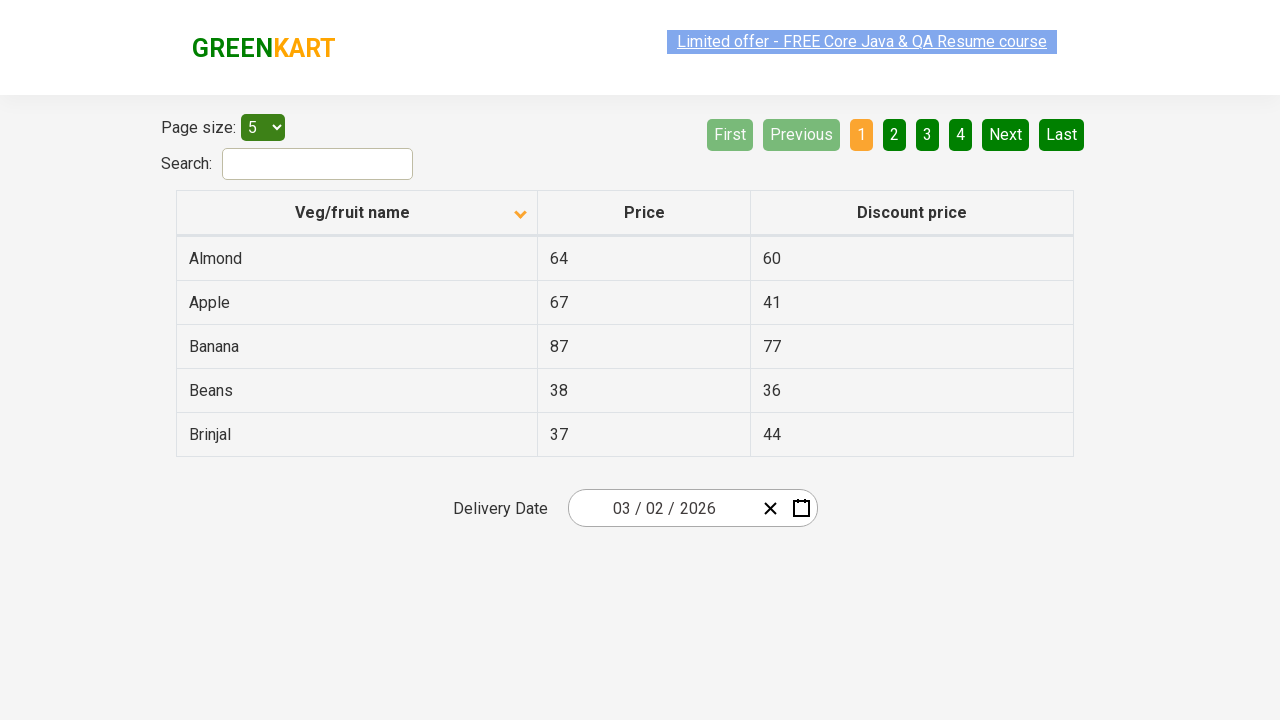

Clicked Next button to navigate to next page at (1006, 134) on [aria-label='Next']
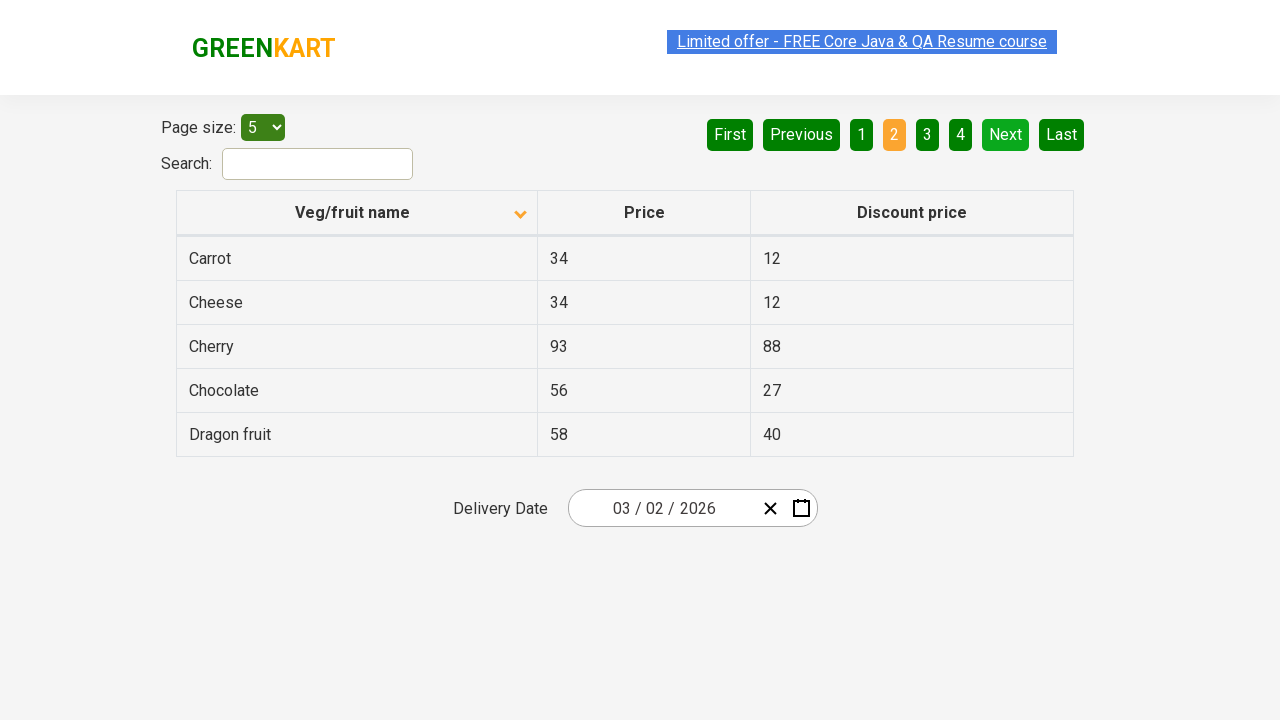

Waited for page content to update
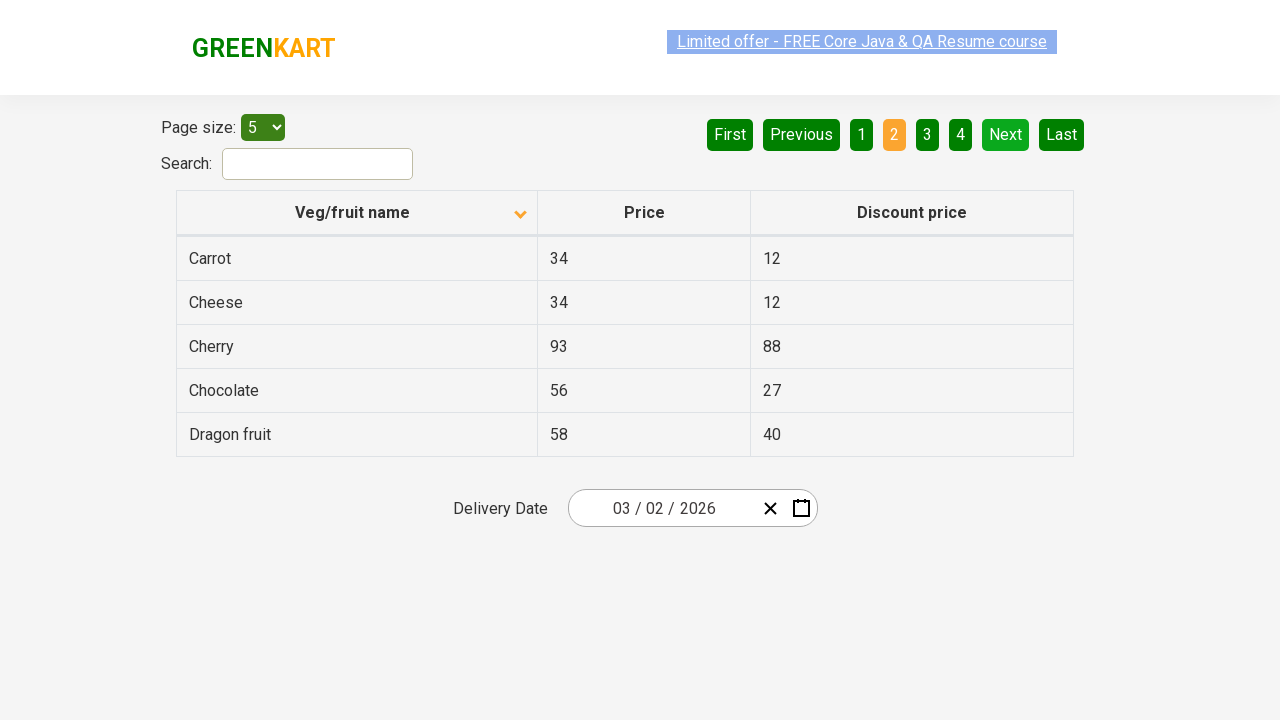

Captured product names from current page
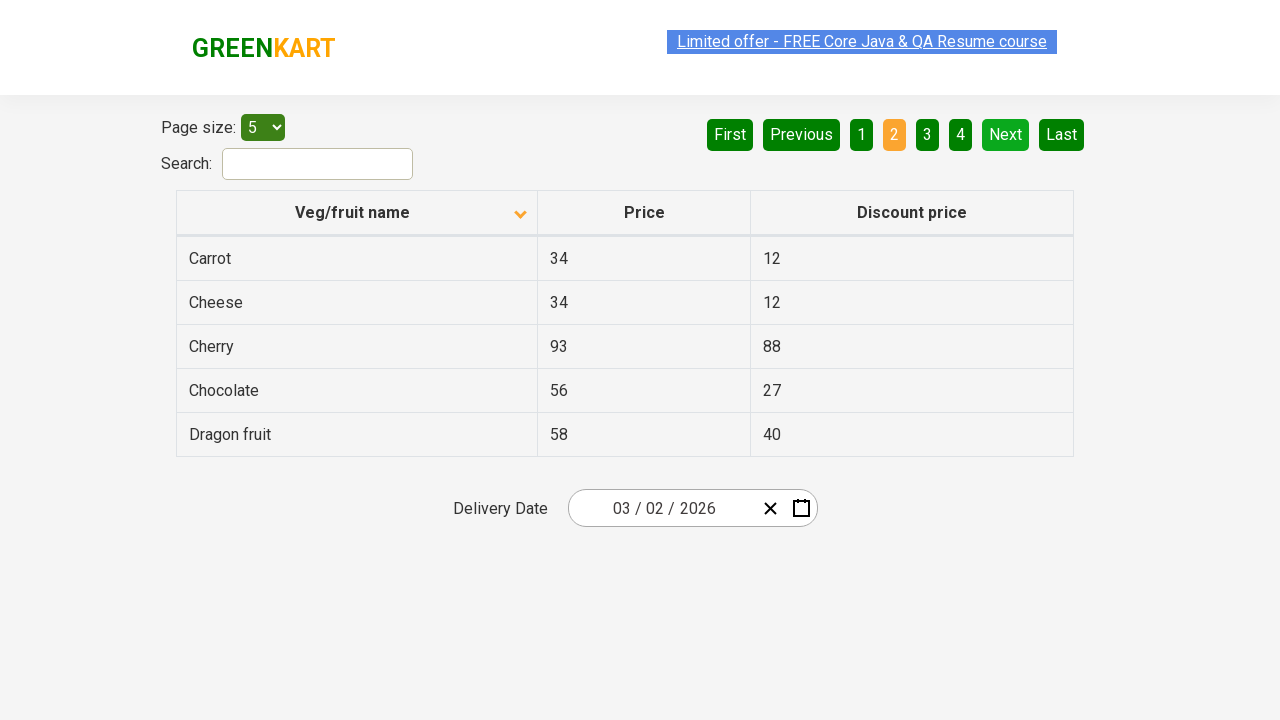

Clicked Next button to navigate to next page at (1006, 134) on [aria-label='Next']
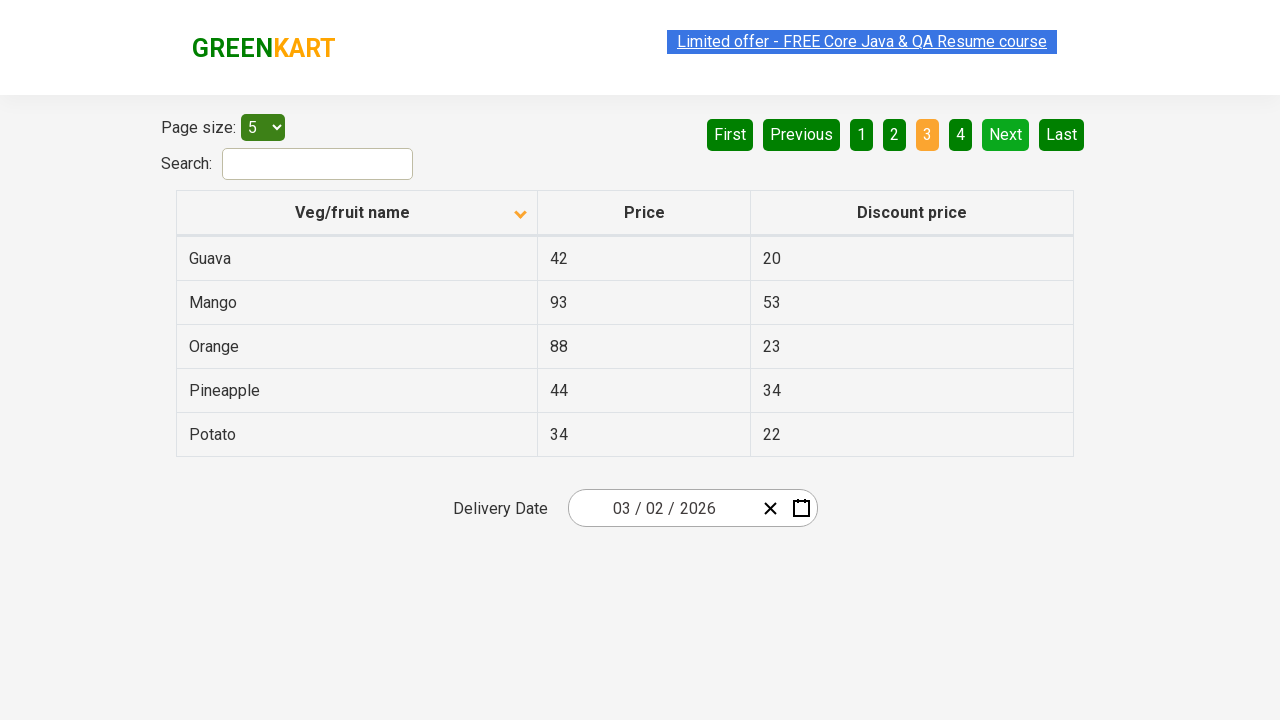

Waited for page content to update
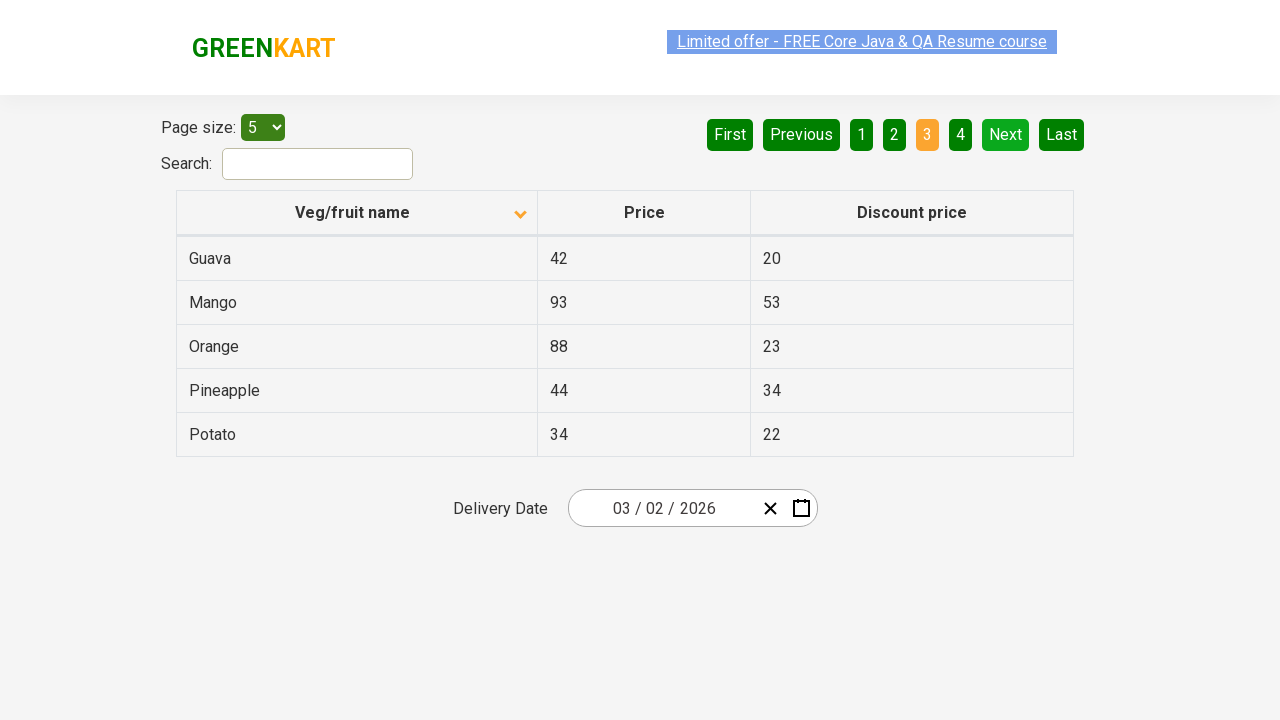

Captured product names from current page
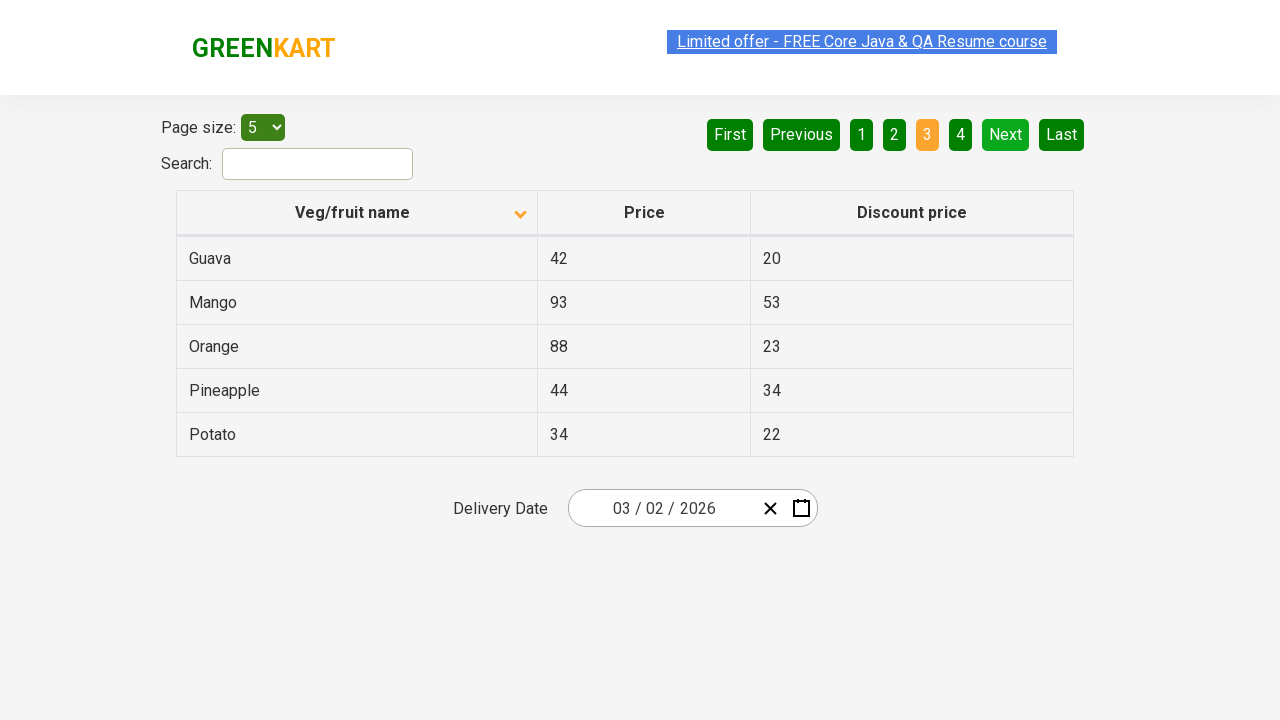

Clicked Next button to navigate to next page at (1006, 134) on [aria-label='Next']
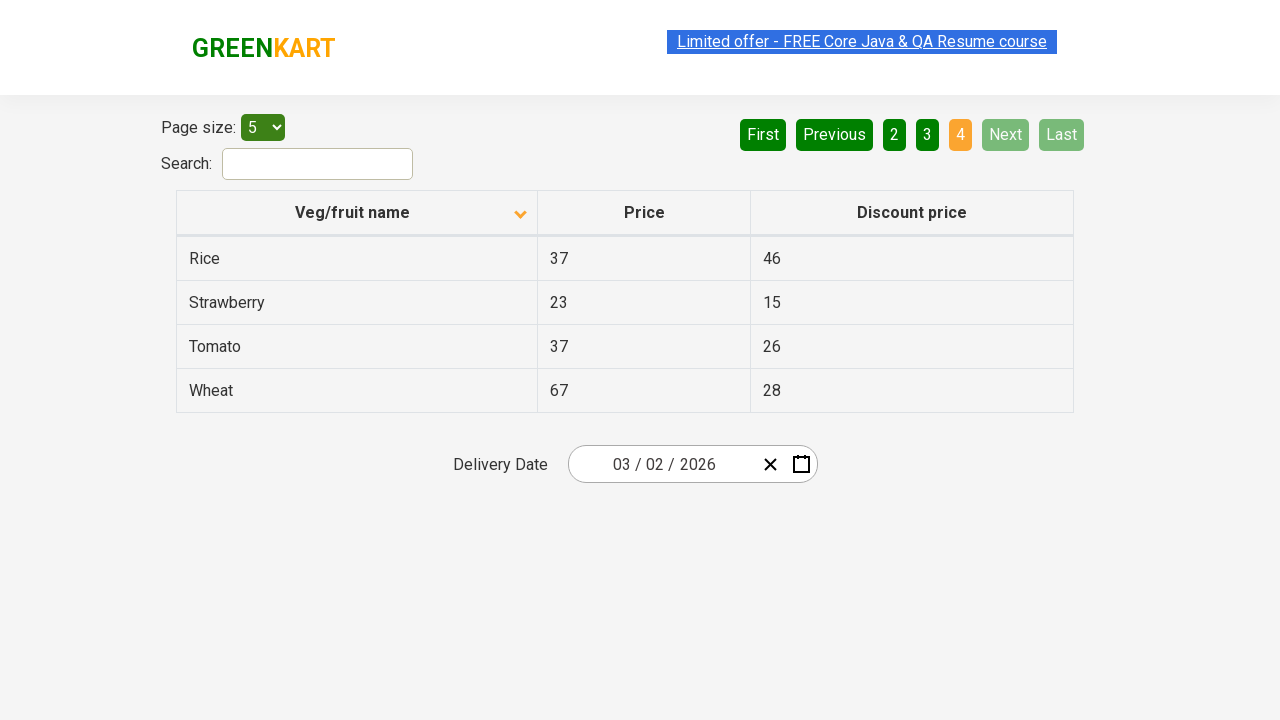

Waited for page content to update
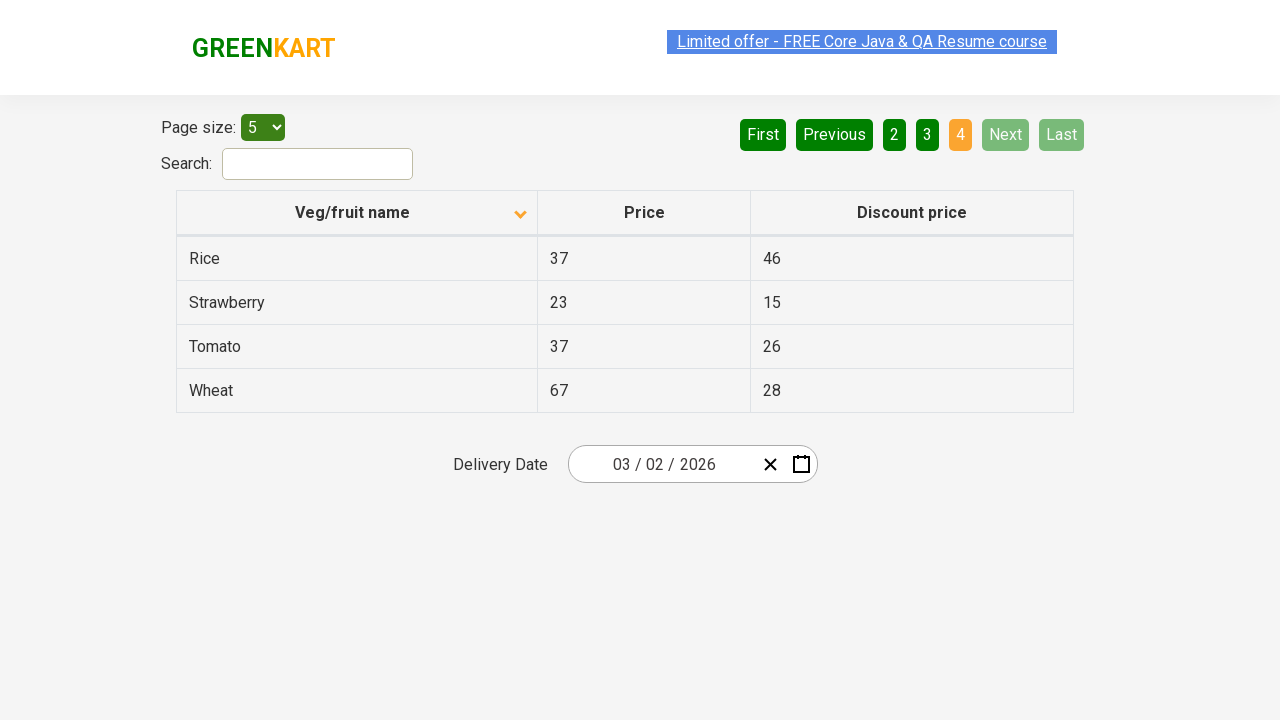

Captured product names from current page
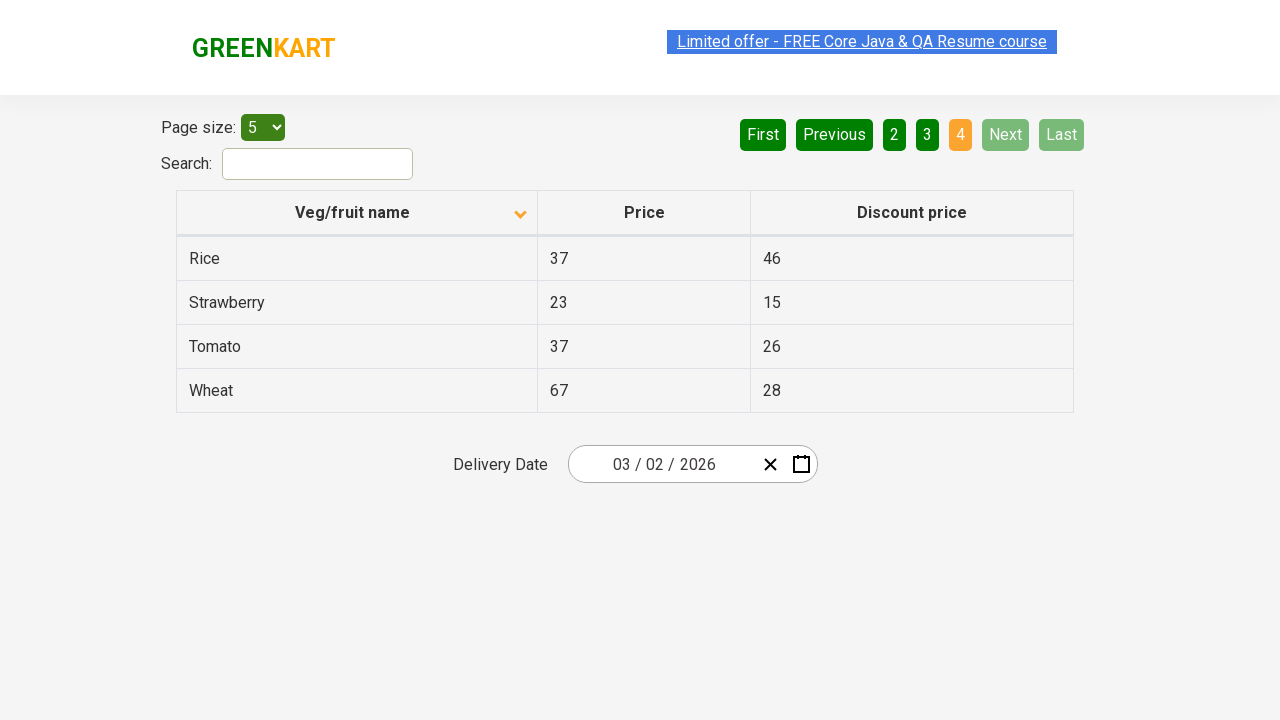

Found Rice in product list
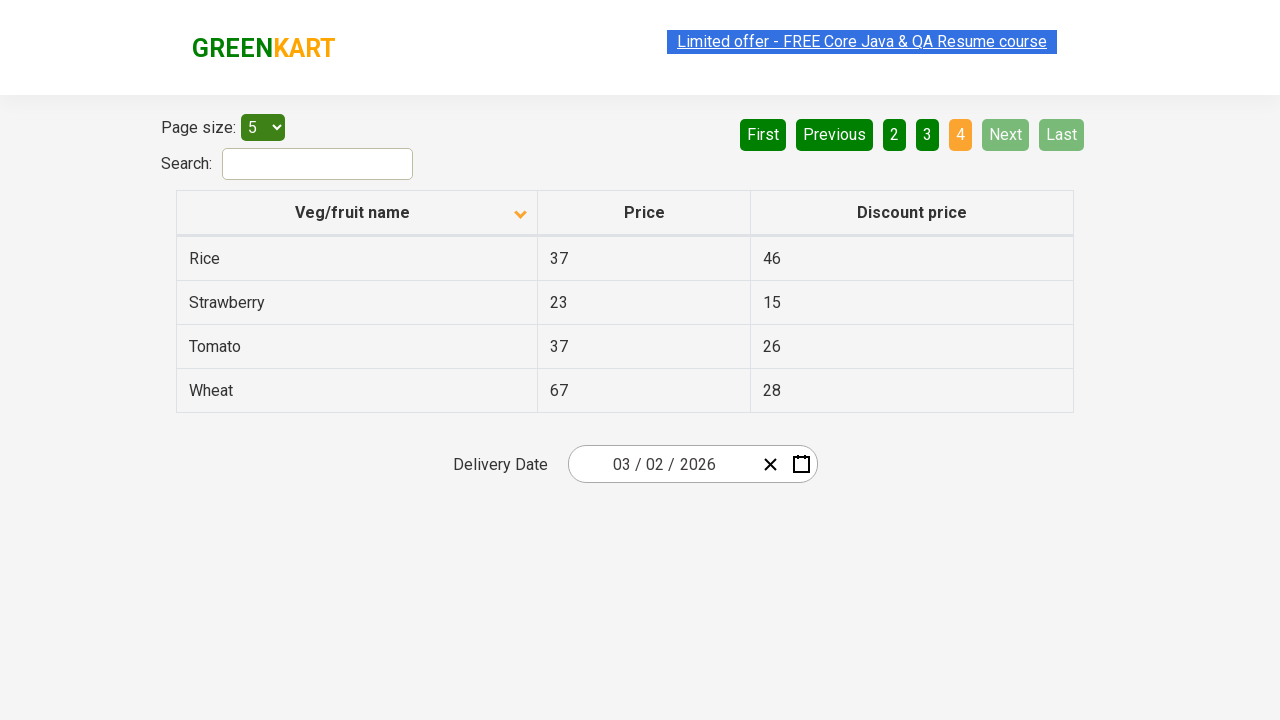

Confirmed Rice was found in product list after pagination
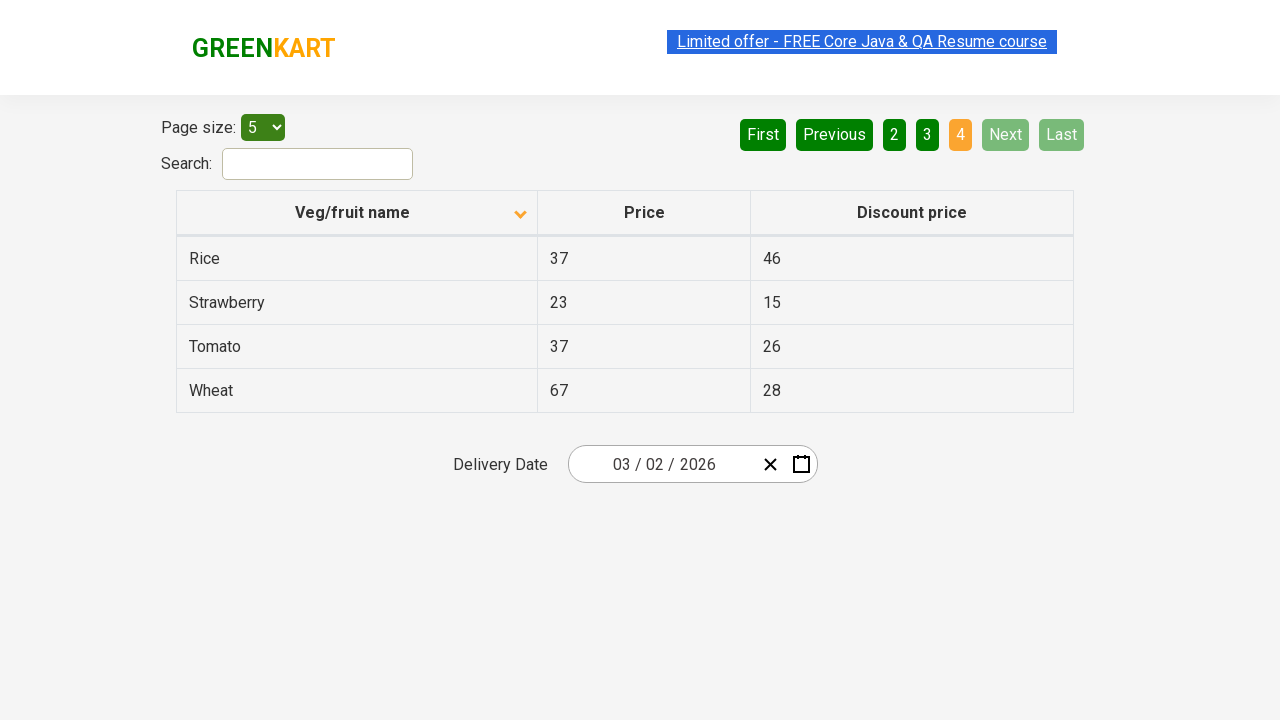

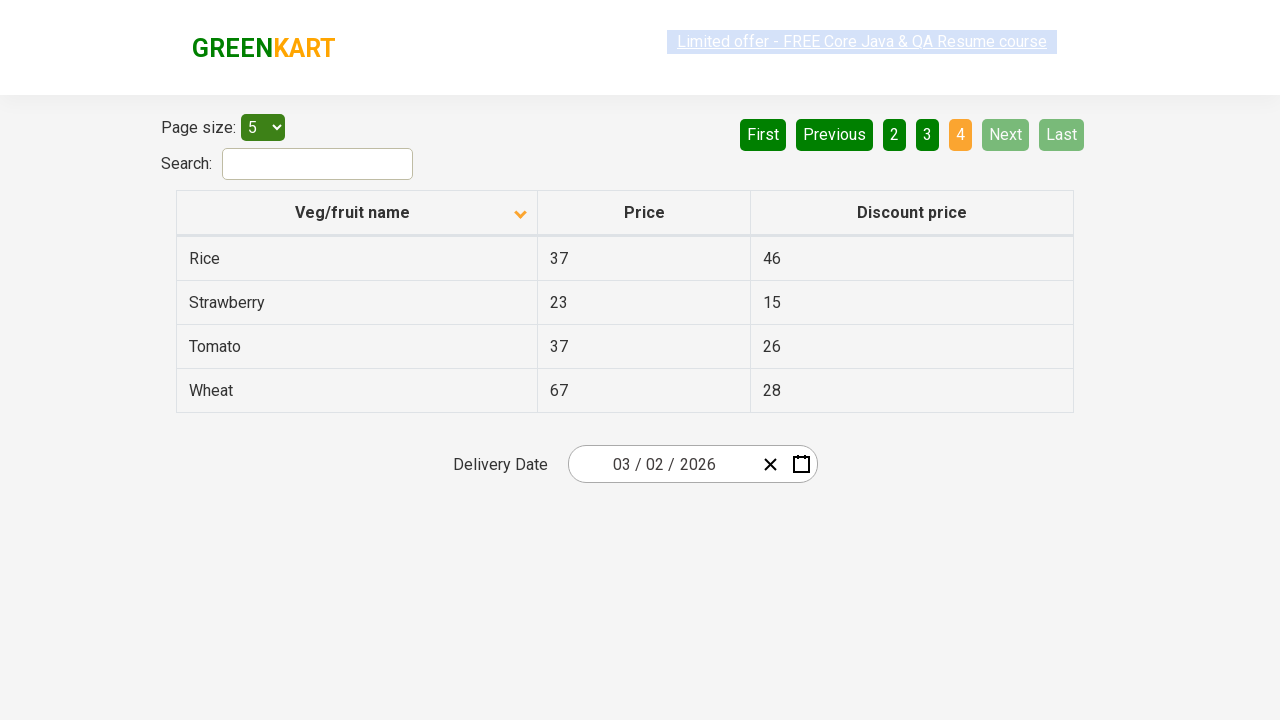